Tests that clicking the Due column header twice on table1 sorts the dues in descending order.

Starting URL: http://the-internet.herokuapp.com/tables

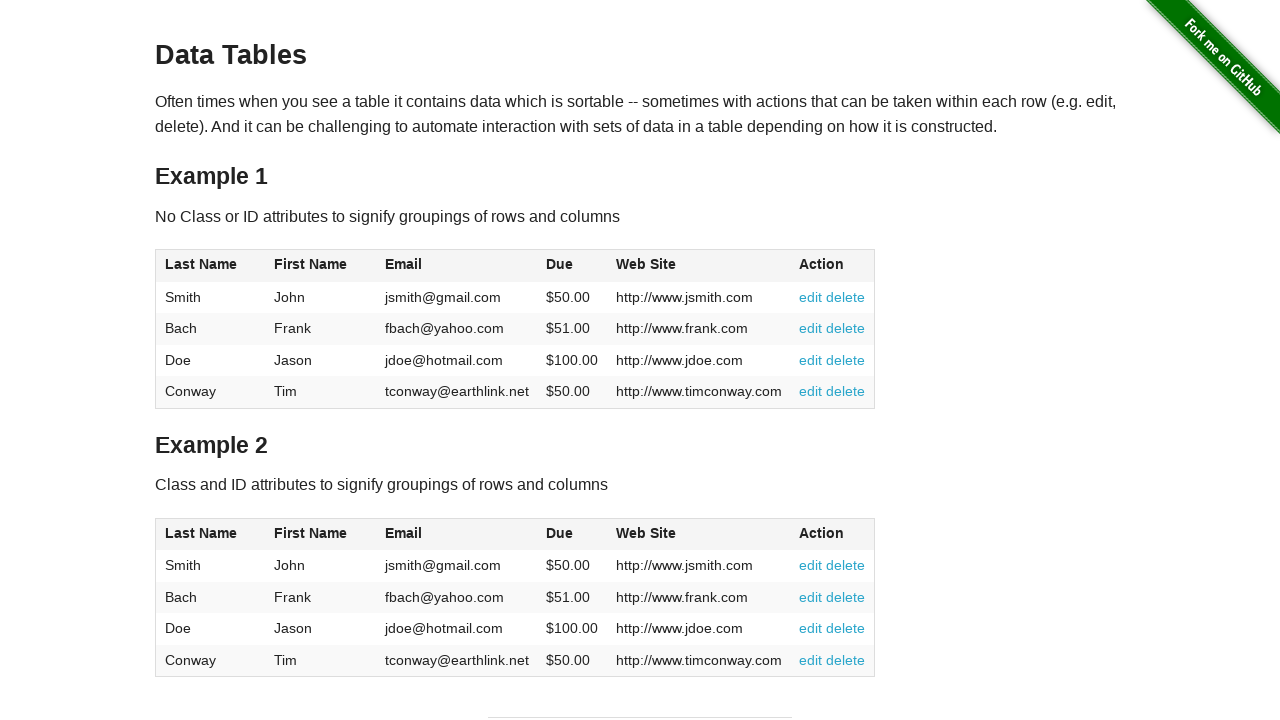

Clicked Due column header (first click) to sort table1 at (572, 266) on #table1 thead tr th:nth-of-type(4)
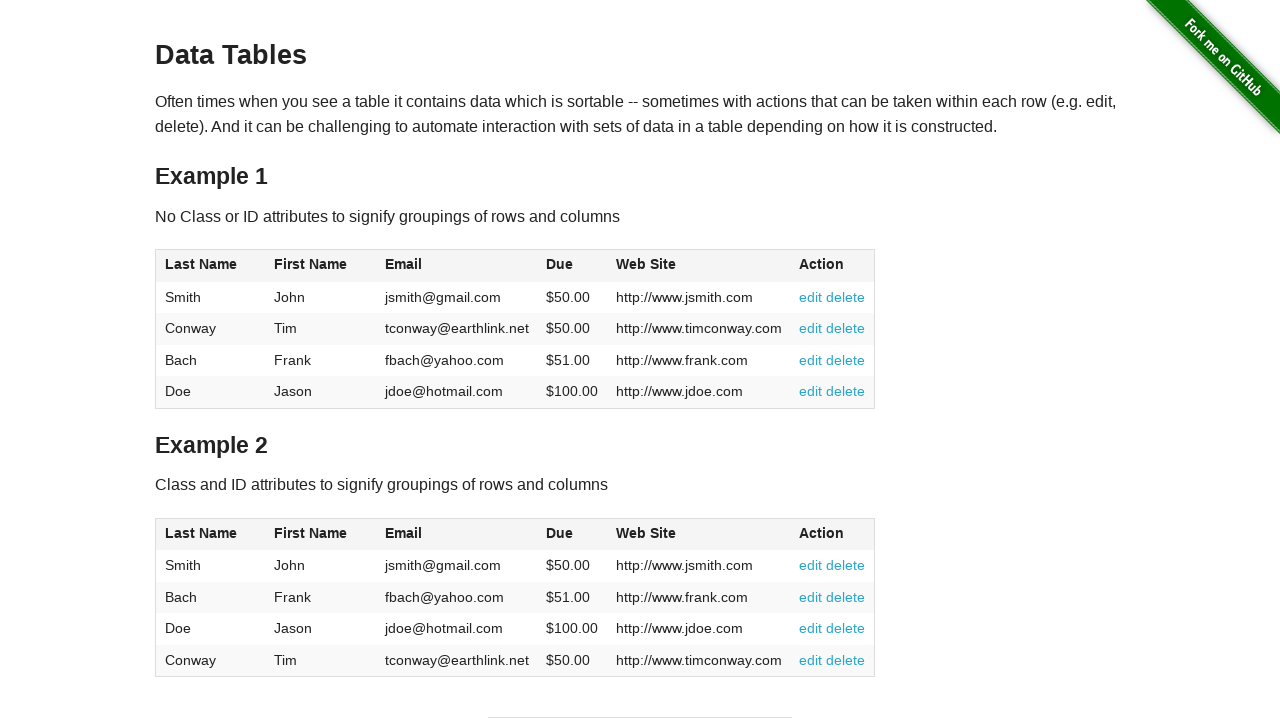

Clicked Due column header (second click) to sort descending at (572, 266) on #table1 thead tr th:nth-of-type(4)
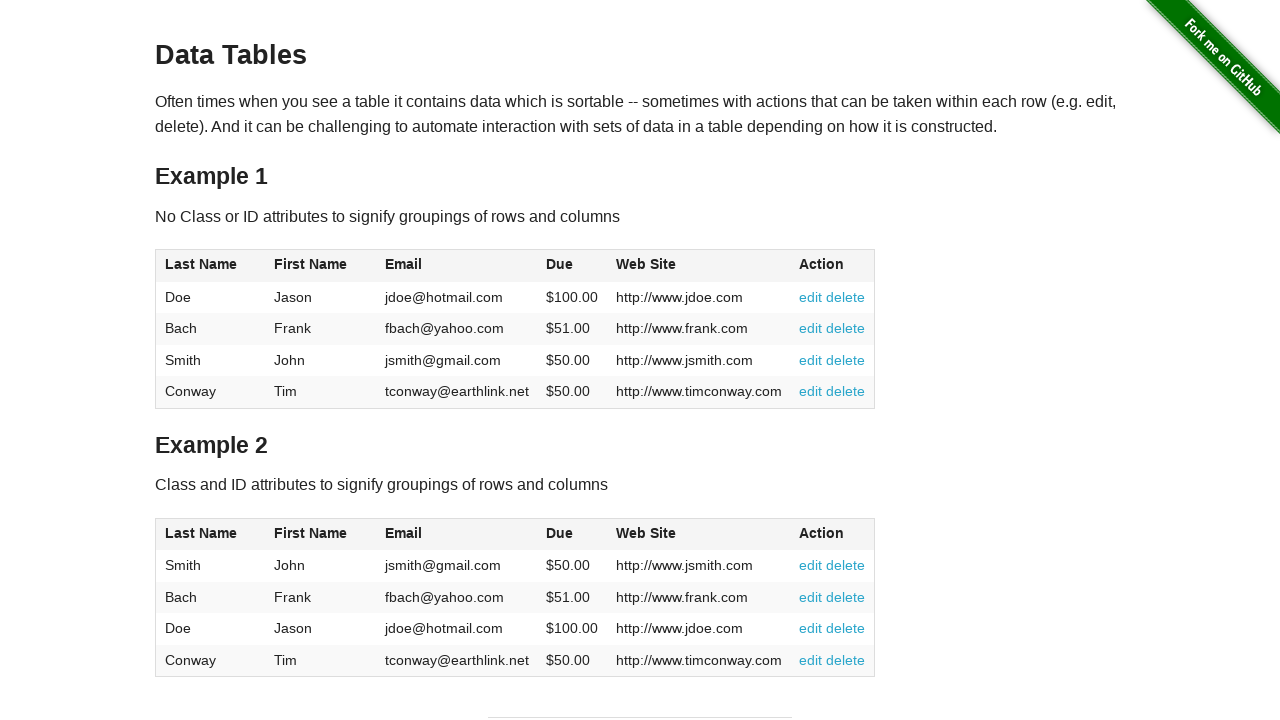

Table data loaded and sorted by Due column in descending order
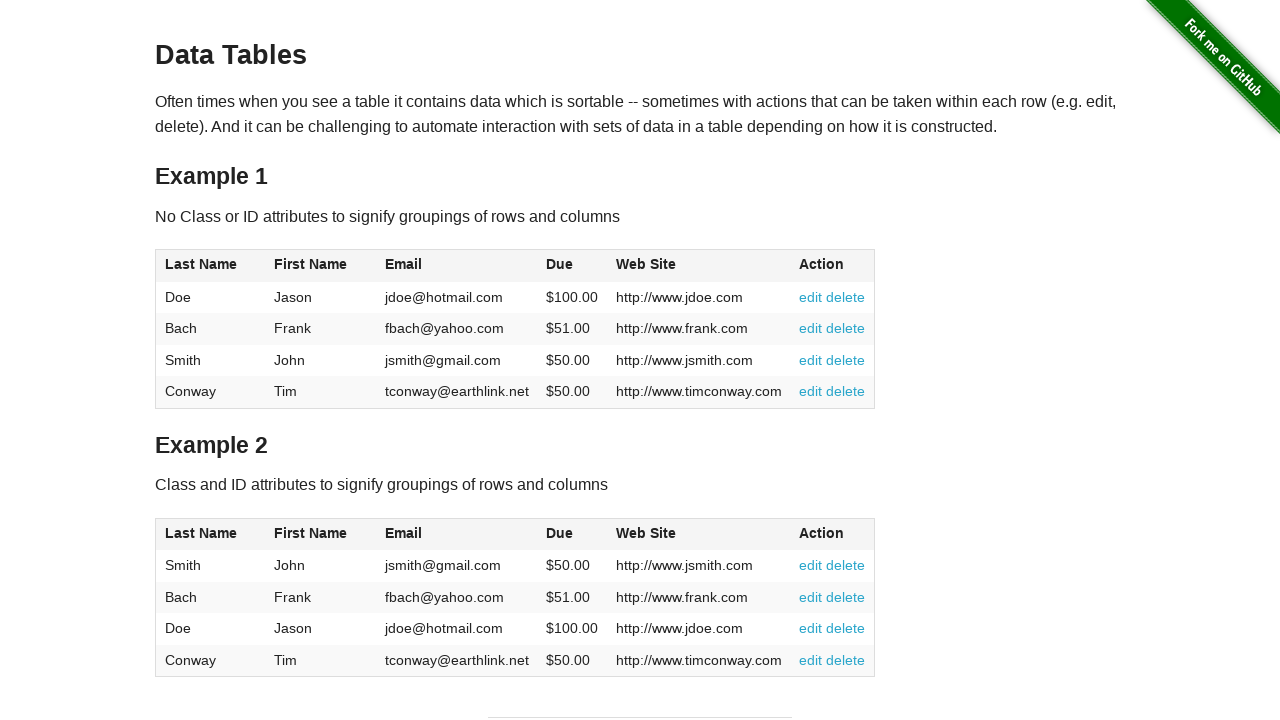

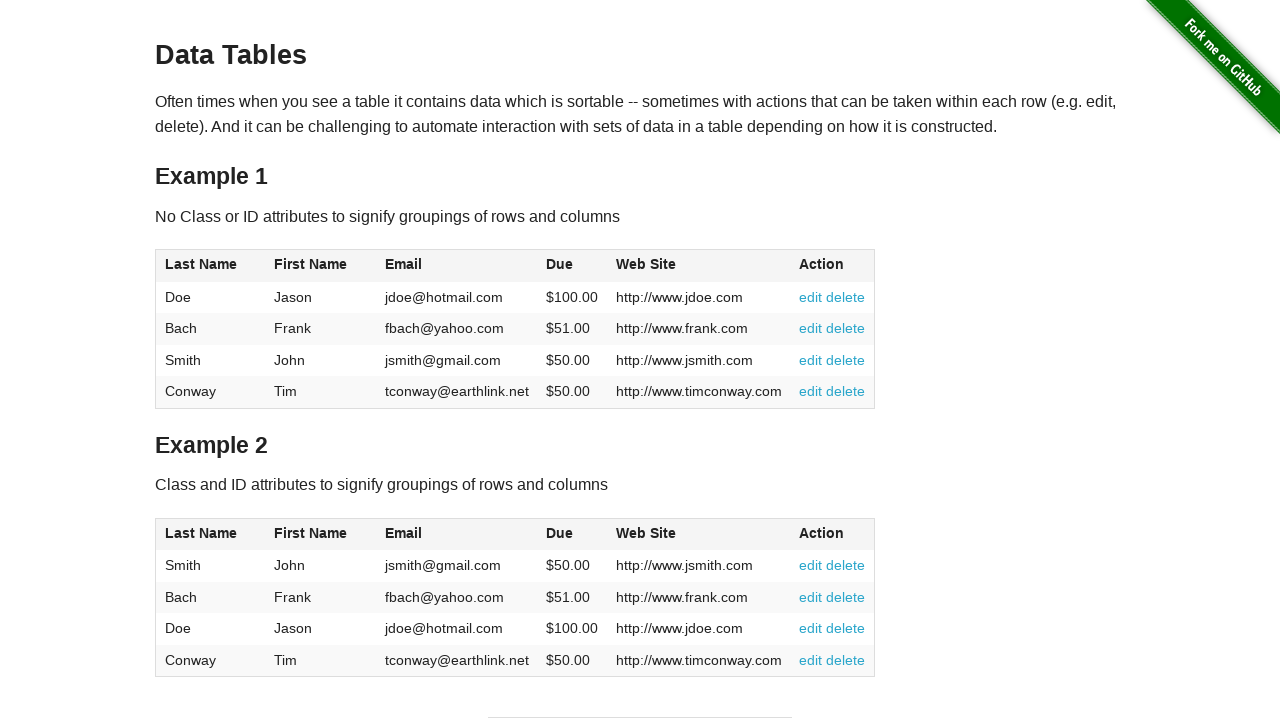